Tests setting specific browser window dimensions by resizing the viewport to various sizes

Starting URL: https://www.cvs.com/

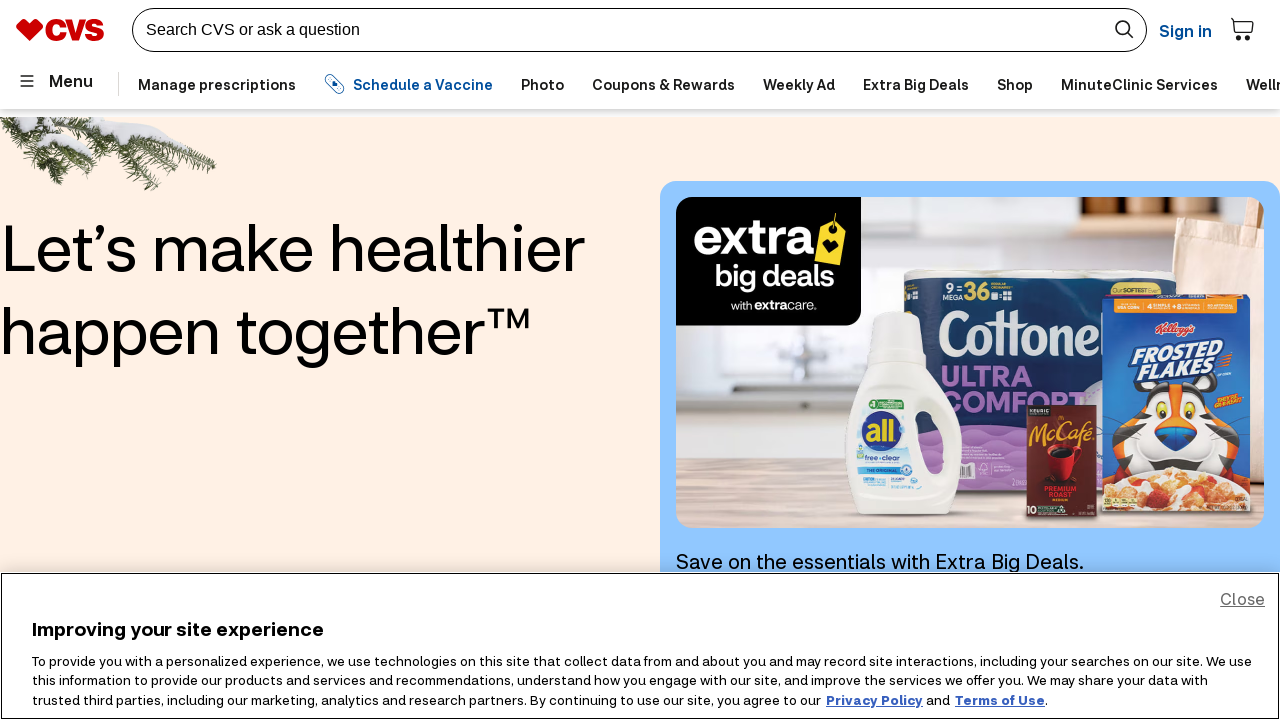

Set viewport to 700x500 pixels
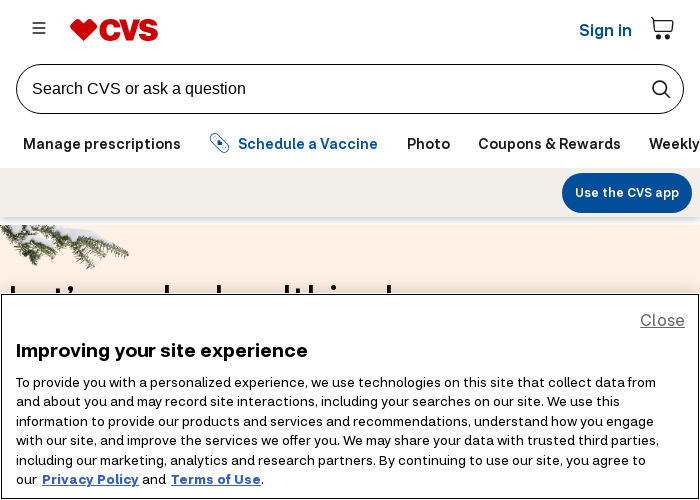

Waited for page to load (domcontentloaded)
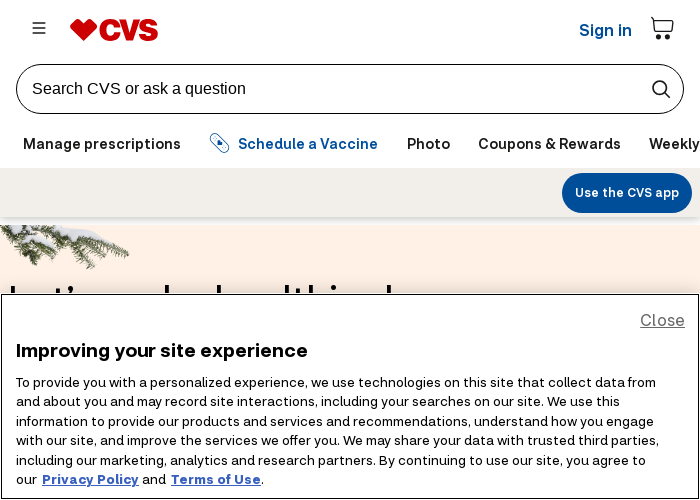

Resized viewport to 1440x900 pixels (maximized size)
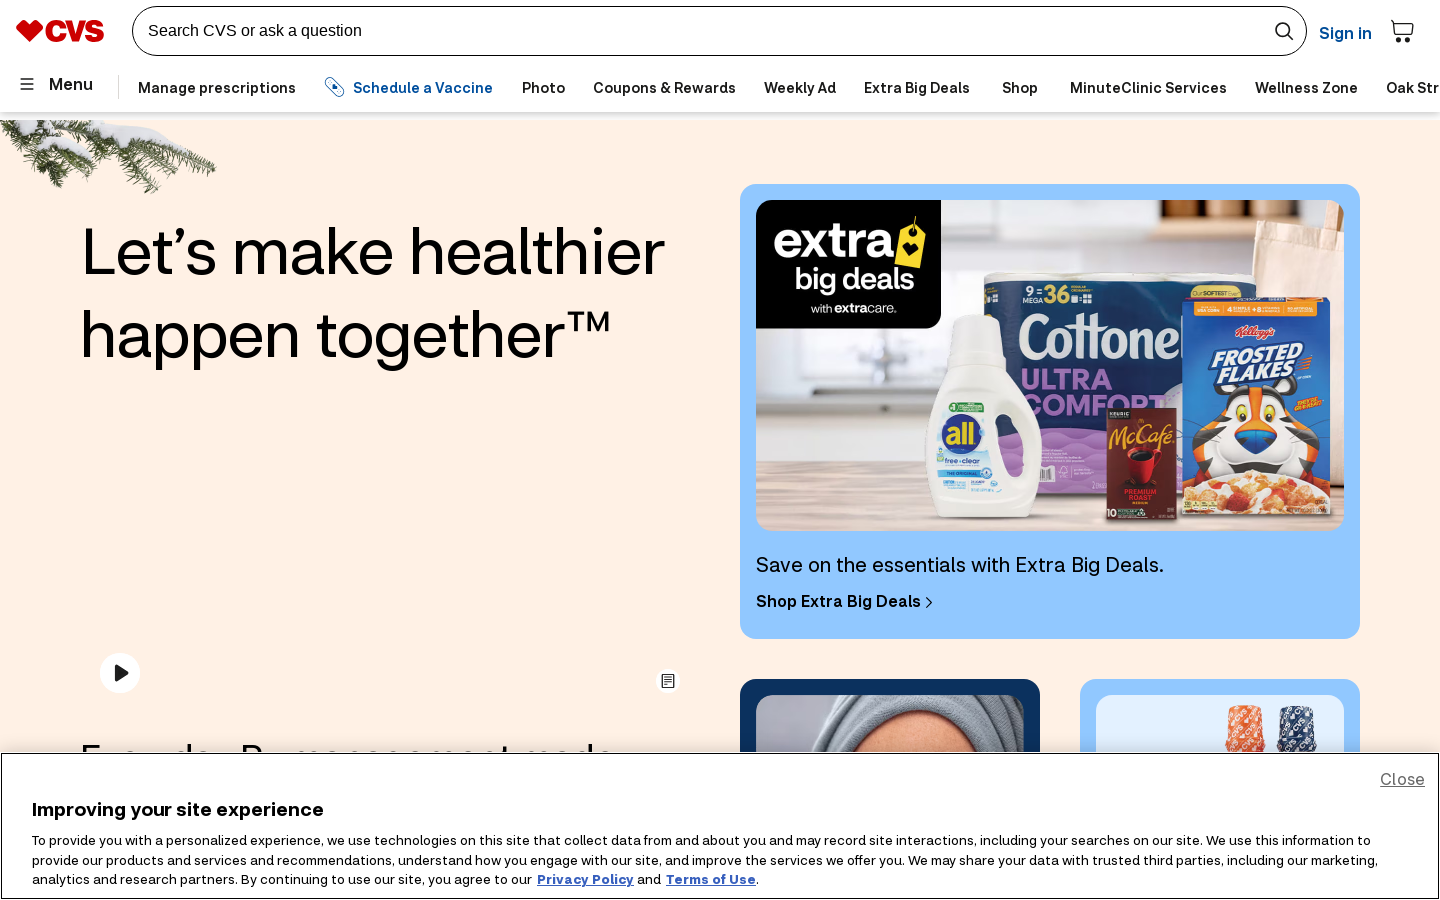

Reset viewport back to 700x500 pixels
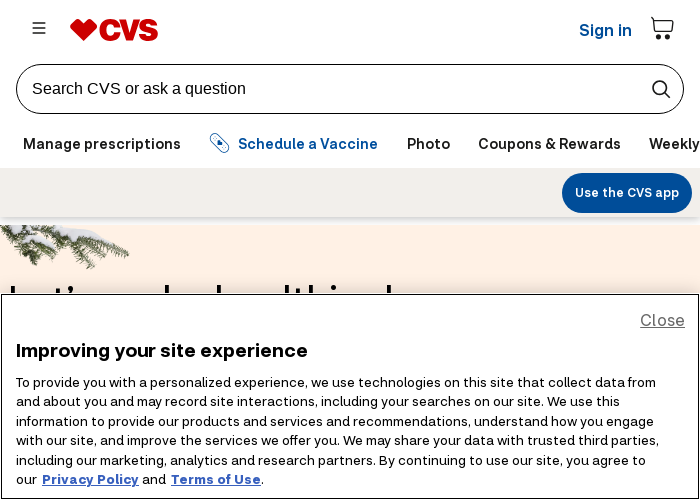

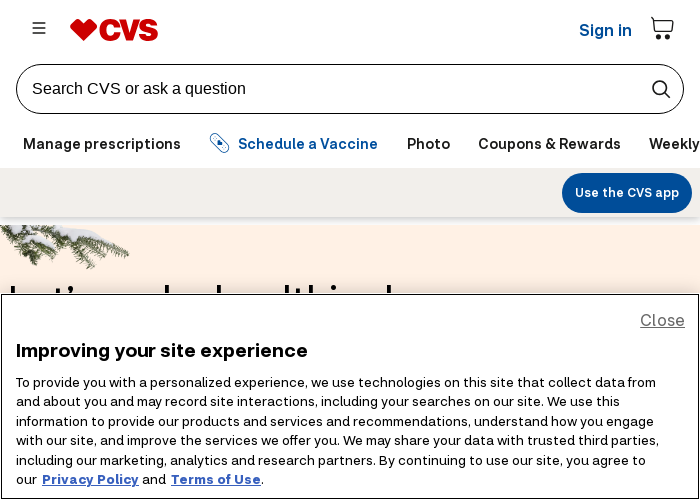